Tests text verification by navigating to the page and checking welcome message

Starting URL: http://uitestingplayground.com/

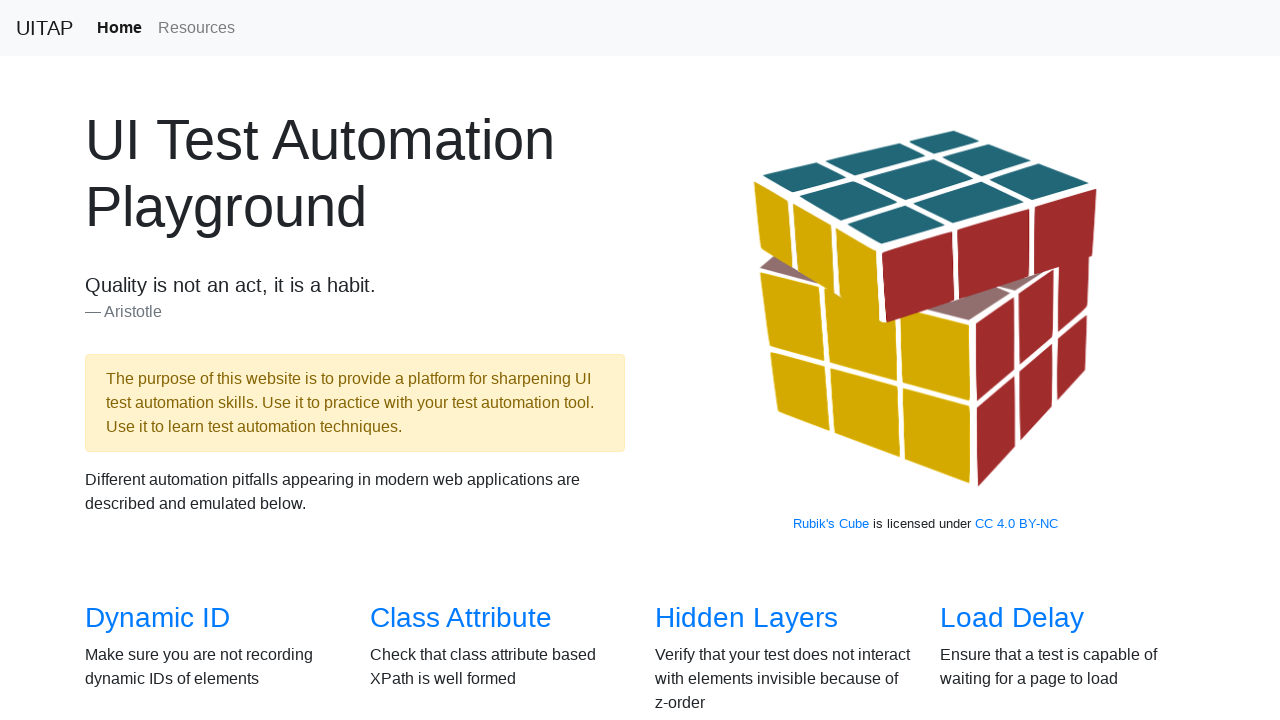

Clicked on the Verify Text link at (720, 361) on a[href='/verifytext']
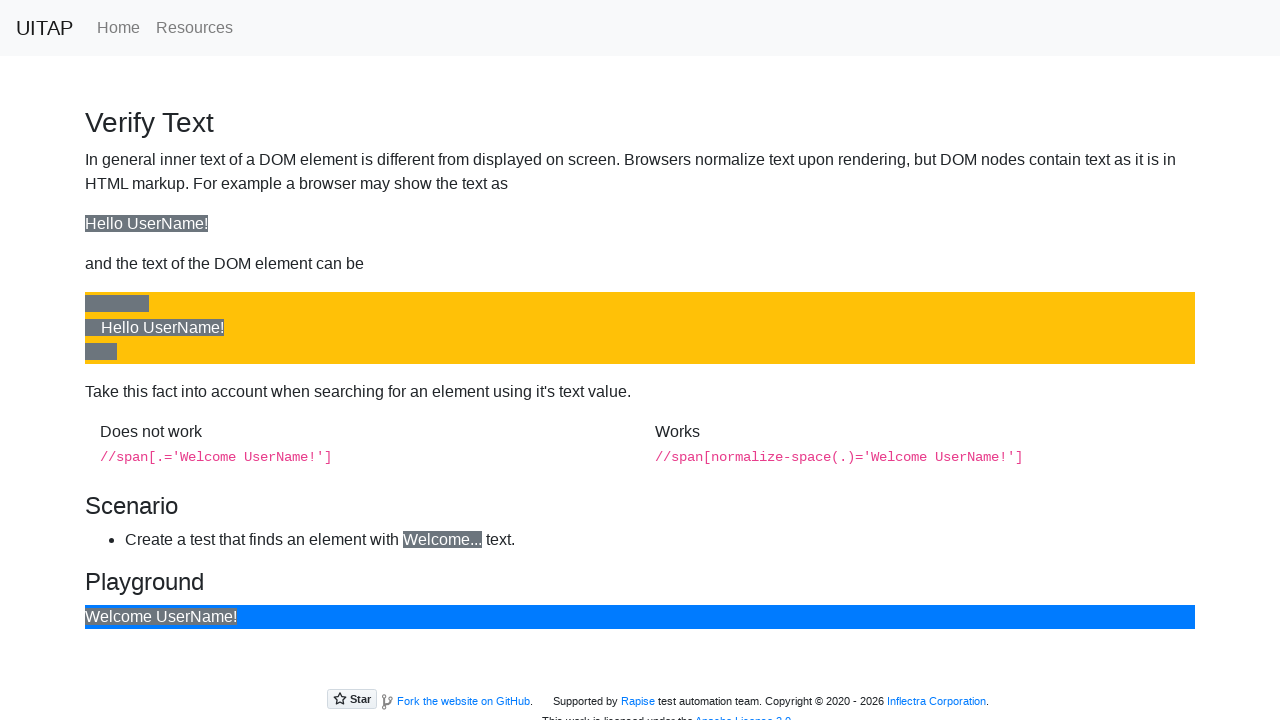

Welcome message 'Welcome UserName!' verified and visible
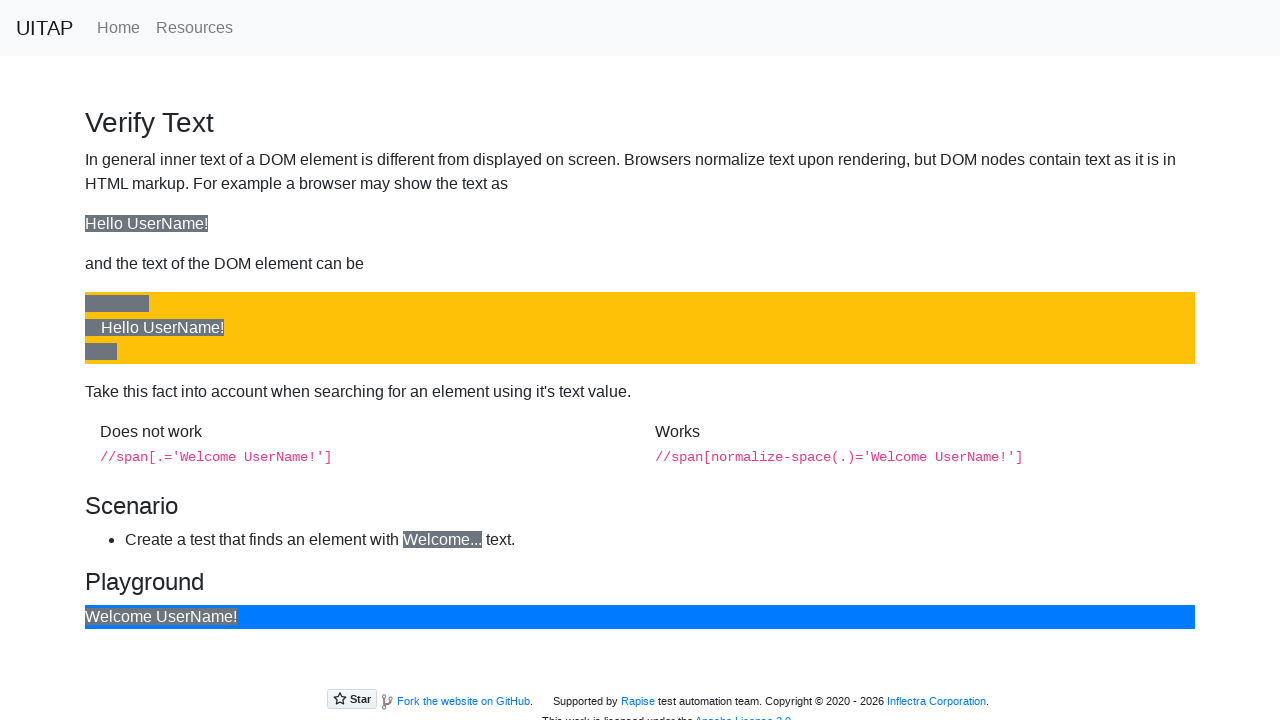

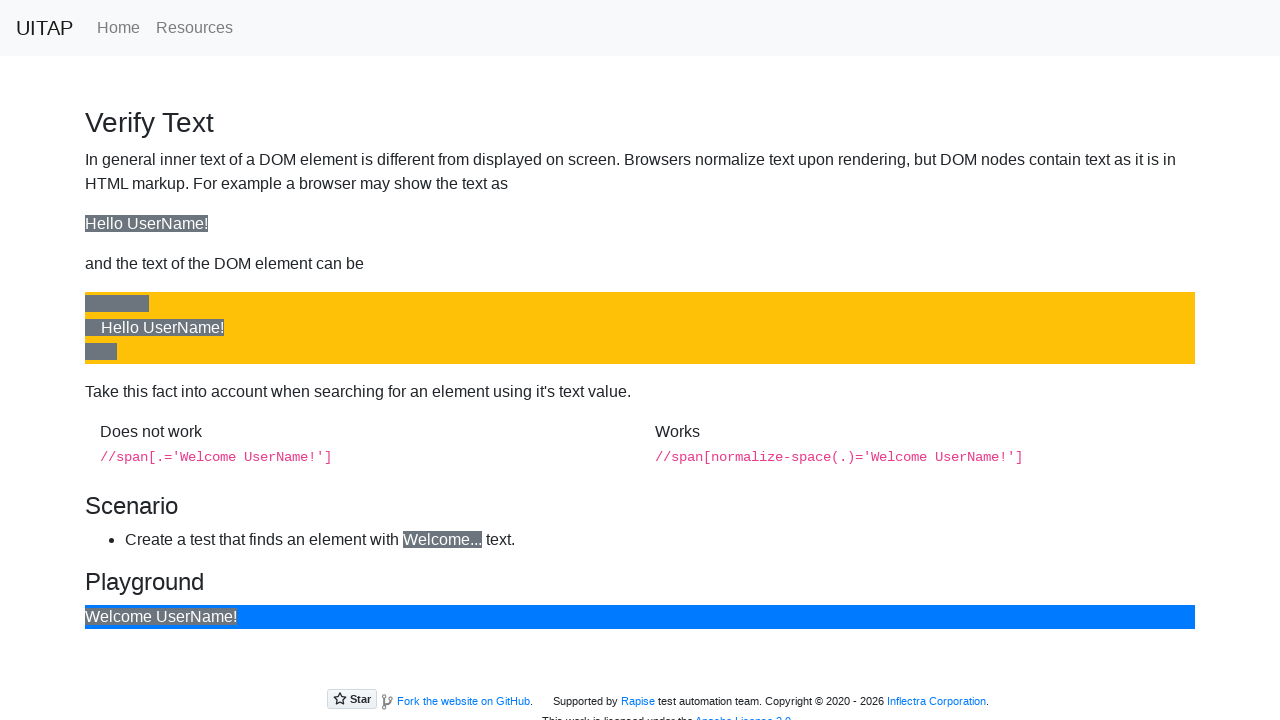